Tests dropdown selection functionality by selecting an option from a dropdown menu

Starting URL: https://the-internet.herokuapp.com/dropdown

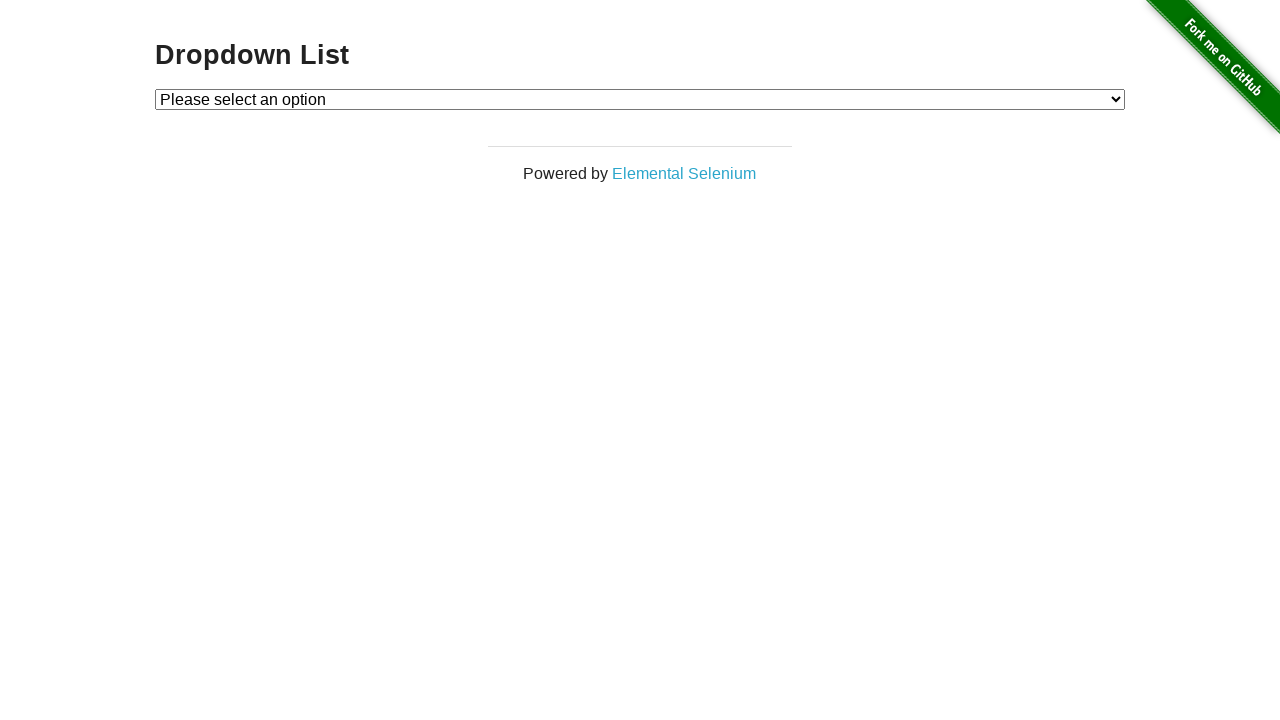

Navigated to dropdown page
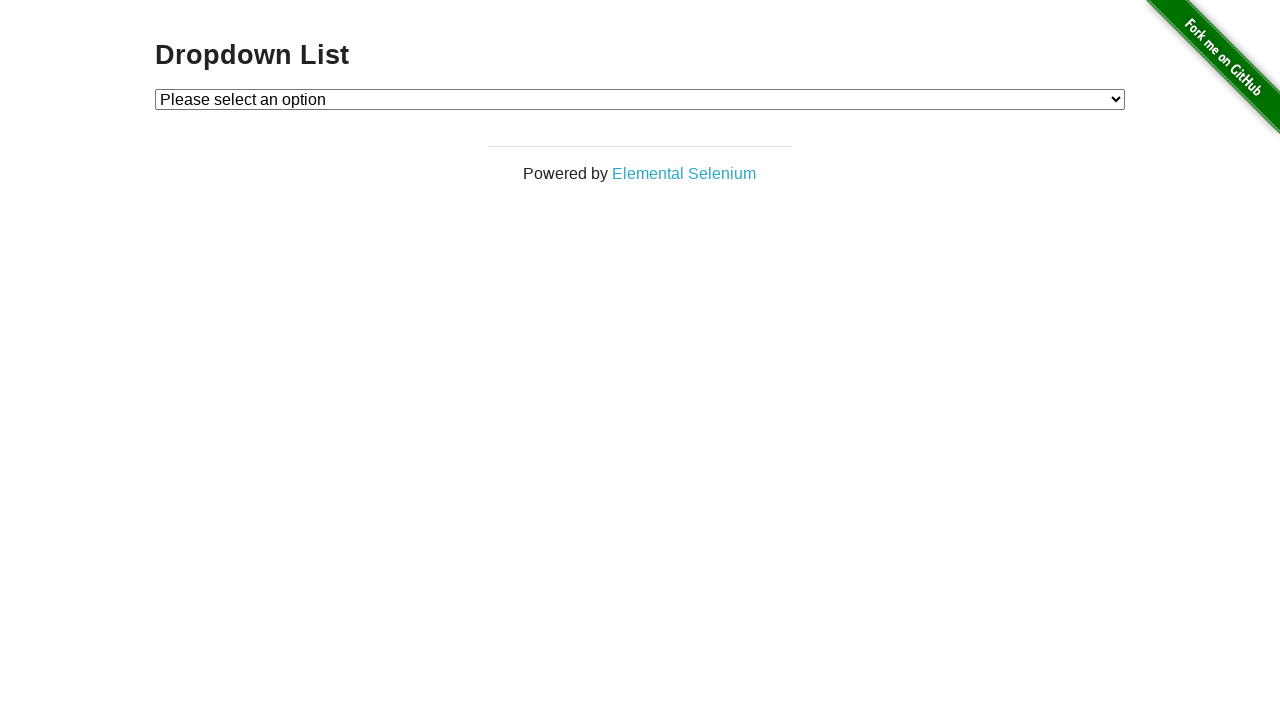

Located dropdown element
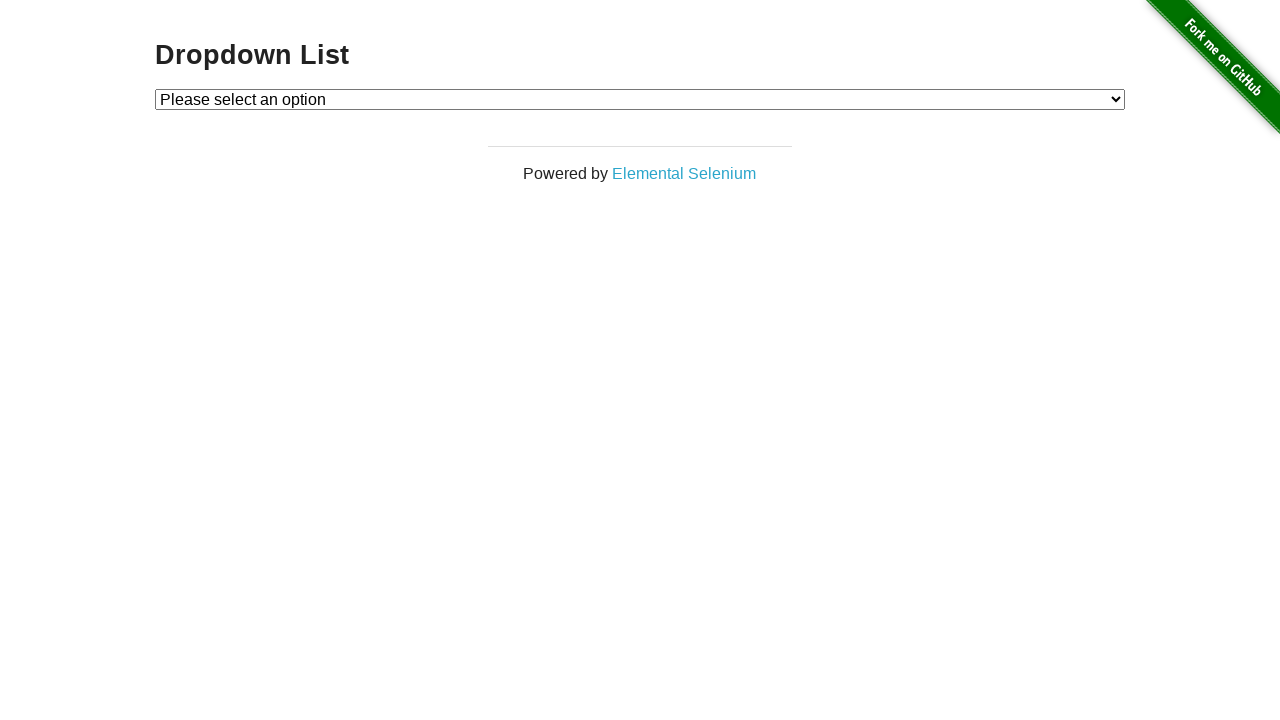

Selected 'Option 2' from dropdown menu on #dropdown
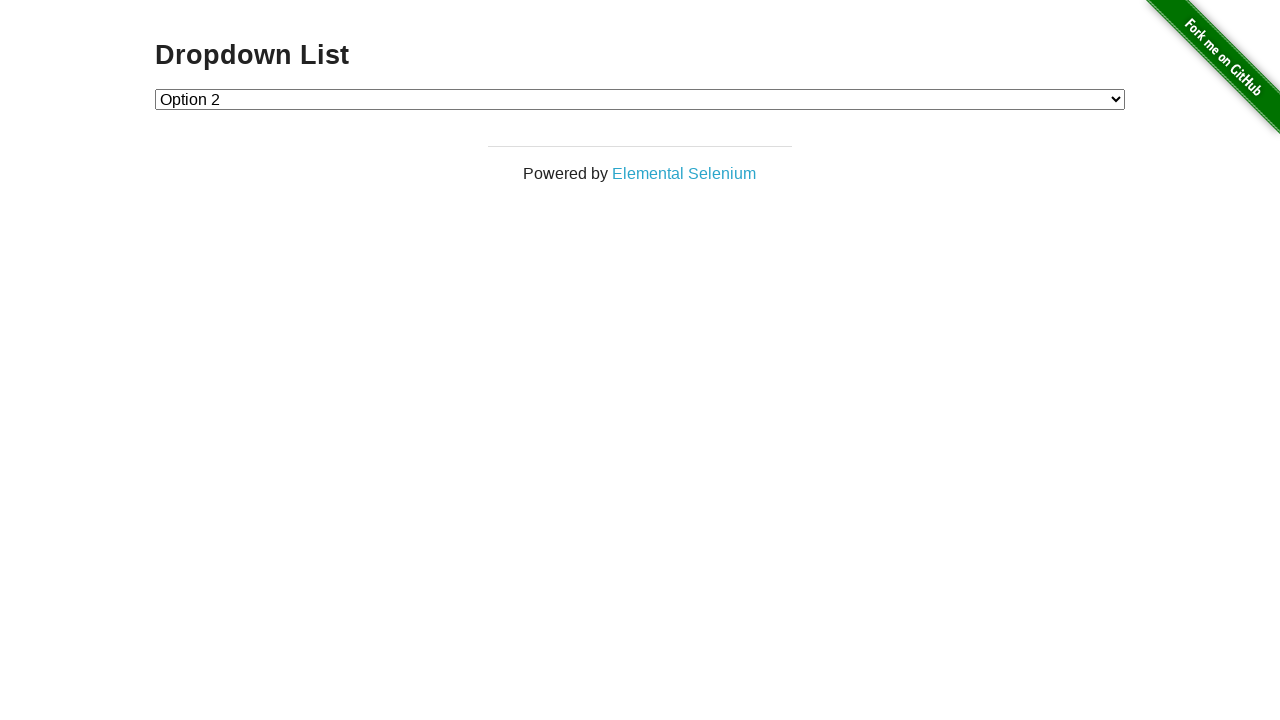

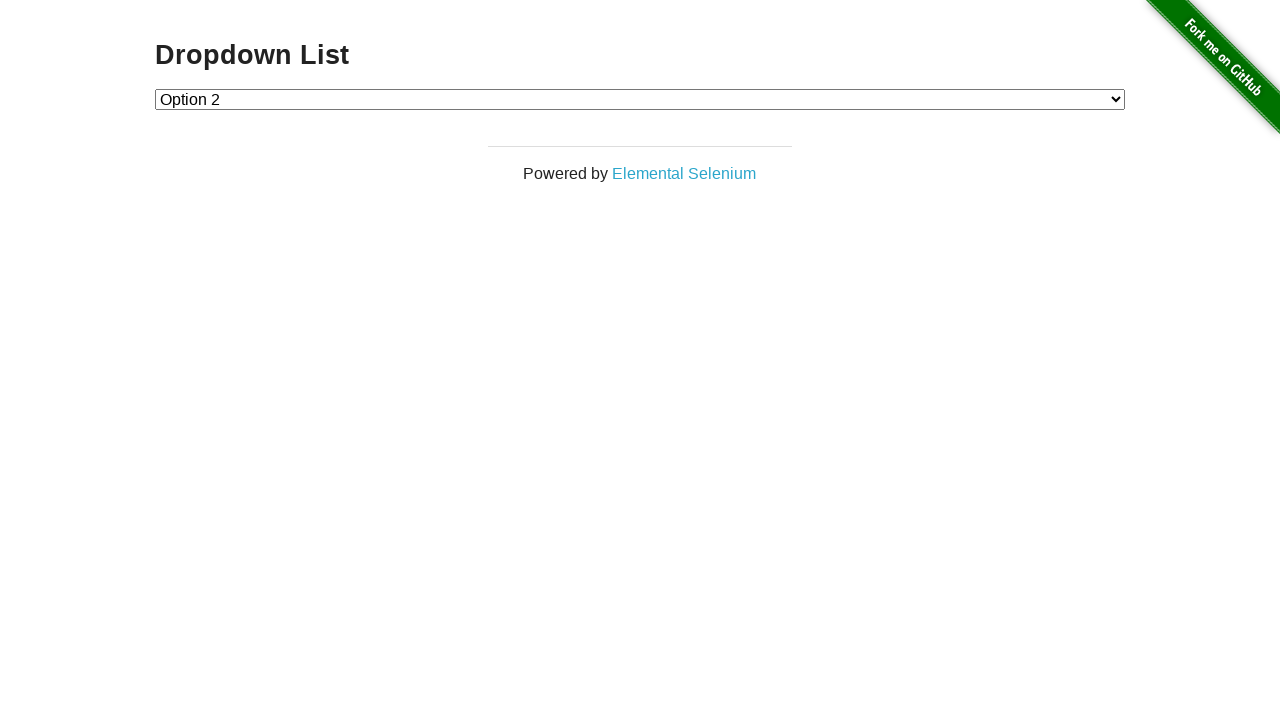